Tests page scrolling functionality on Douban movie exploration page by scrolling down 1000 pixels to load more movie content.

Starting URL: https://movie.douban.com/explore#!type=movie&tag=%E8%B1%86%E7%93%A3%E9%AB%98%E5%88%86&sort=recommend&page_limit=20&page_start=0

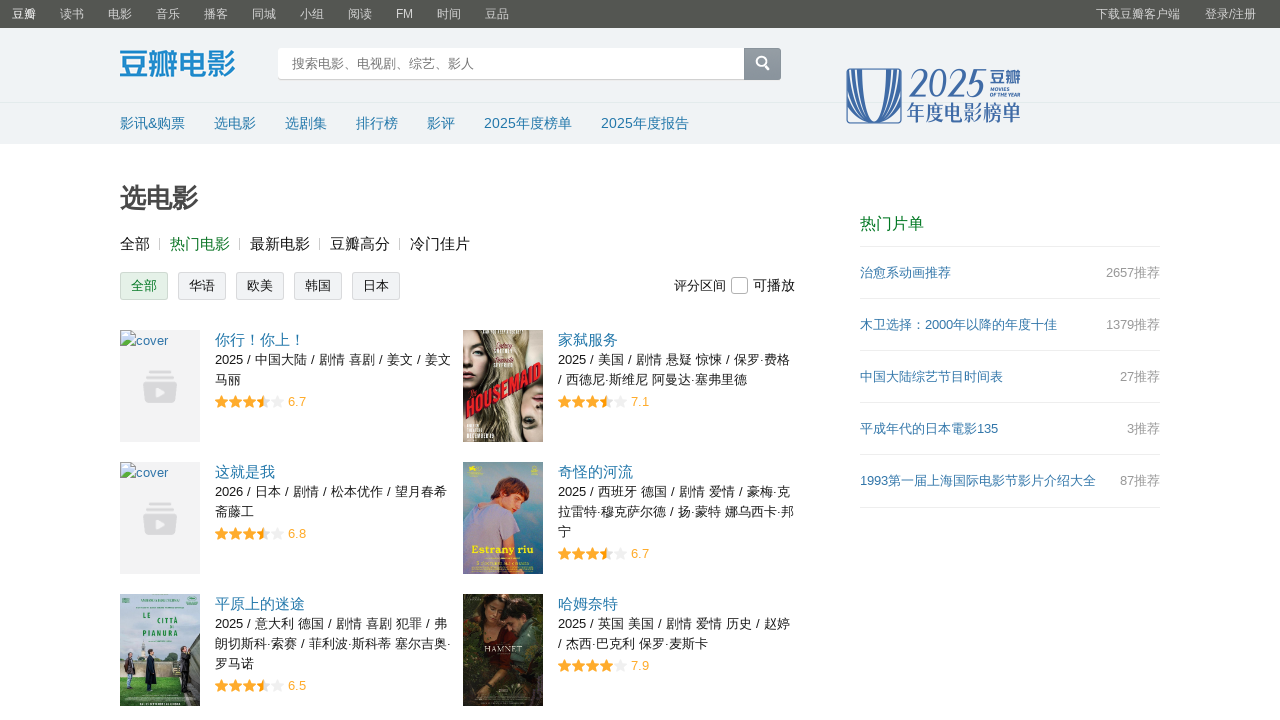

Waited for page to reach networkidle state
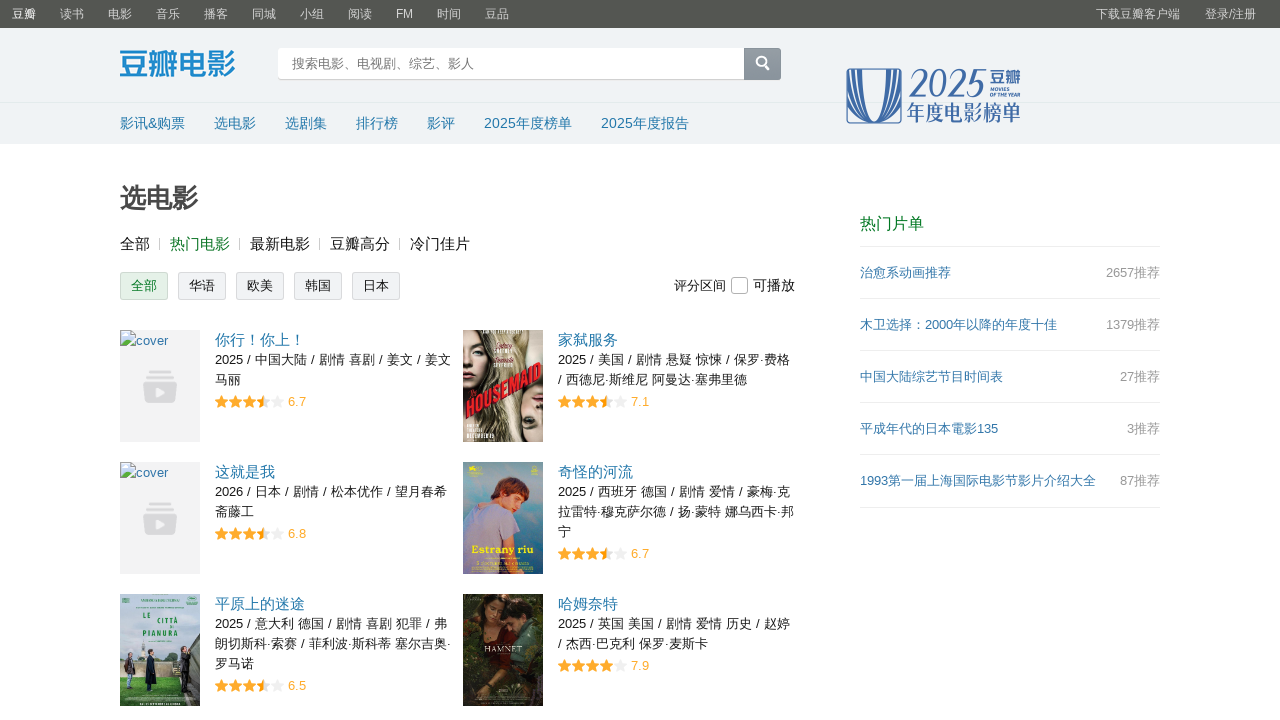

Scrolled down 1000 pixels on Douban movie exploration page
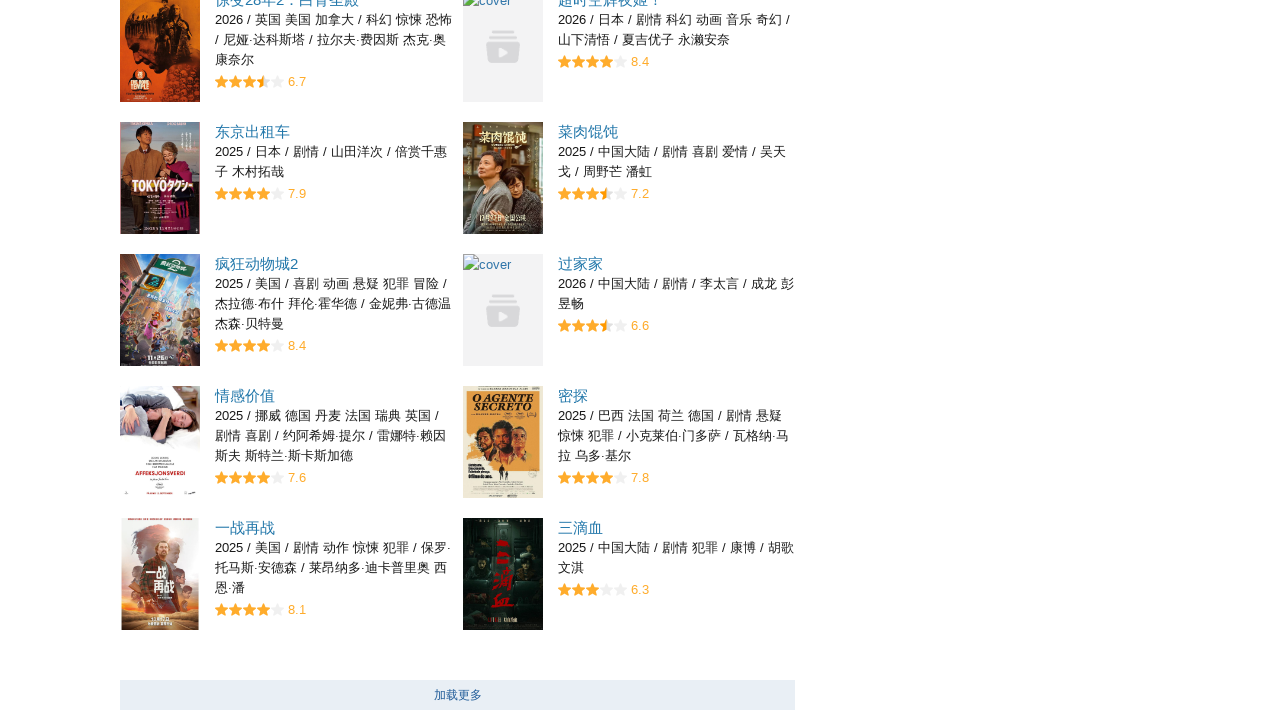

Waited 2 seconds for dynamically loaded movie content to appear
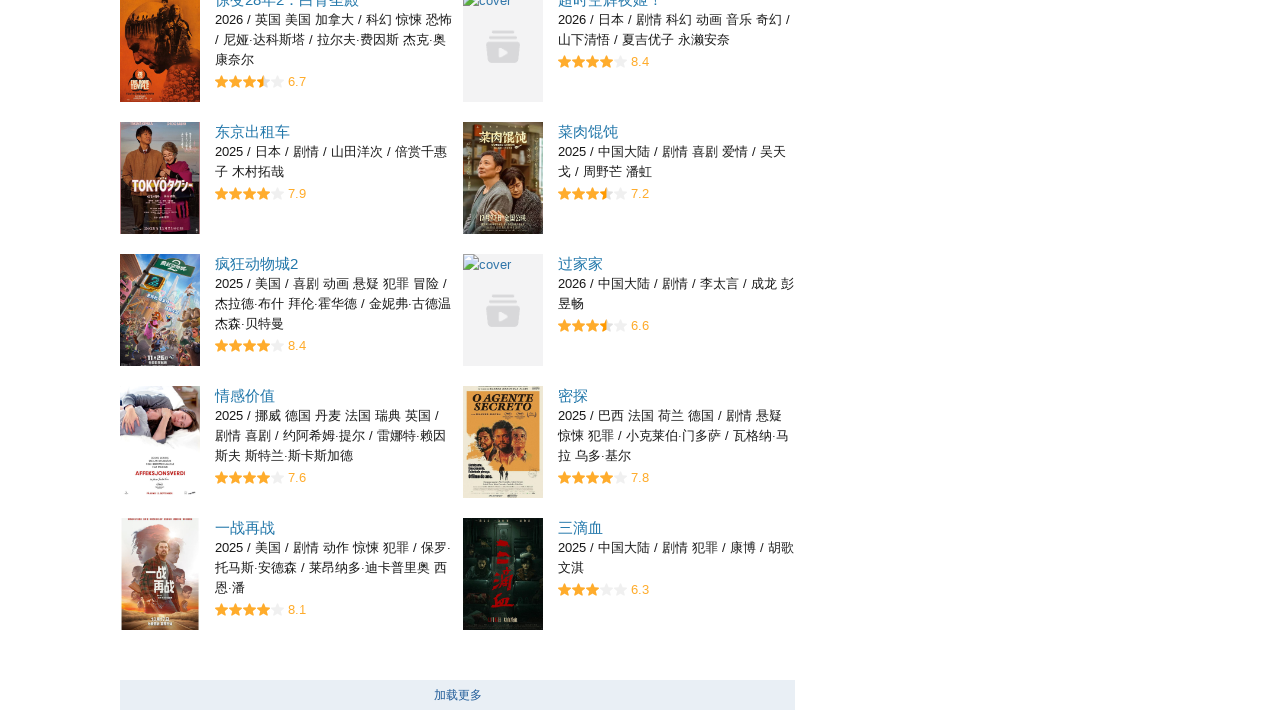

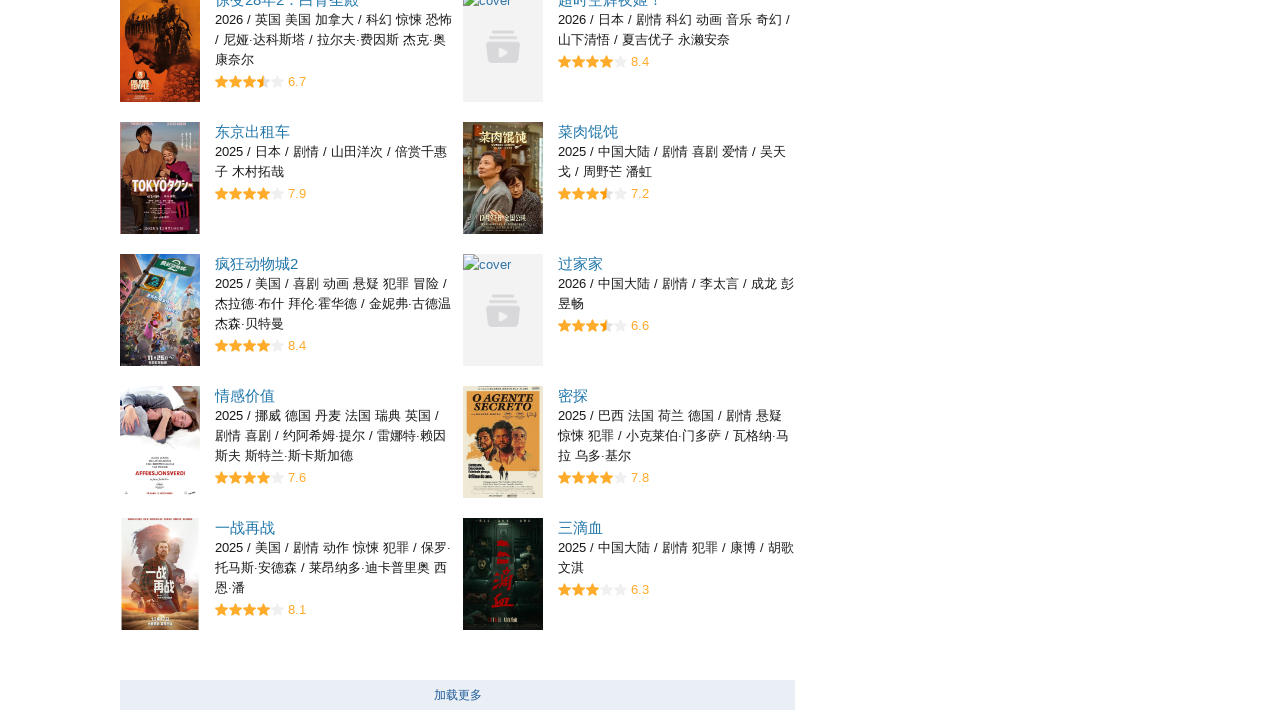